Tests single-click functionality by clicking a dynamic button and verifying the success message appears

Starting URL: https://demoqa.com/buttons

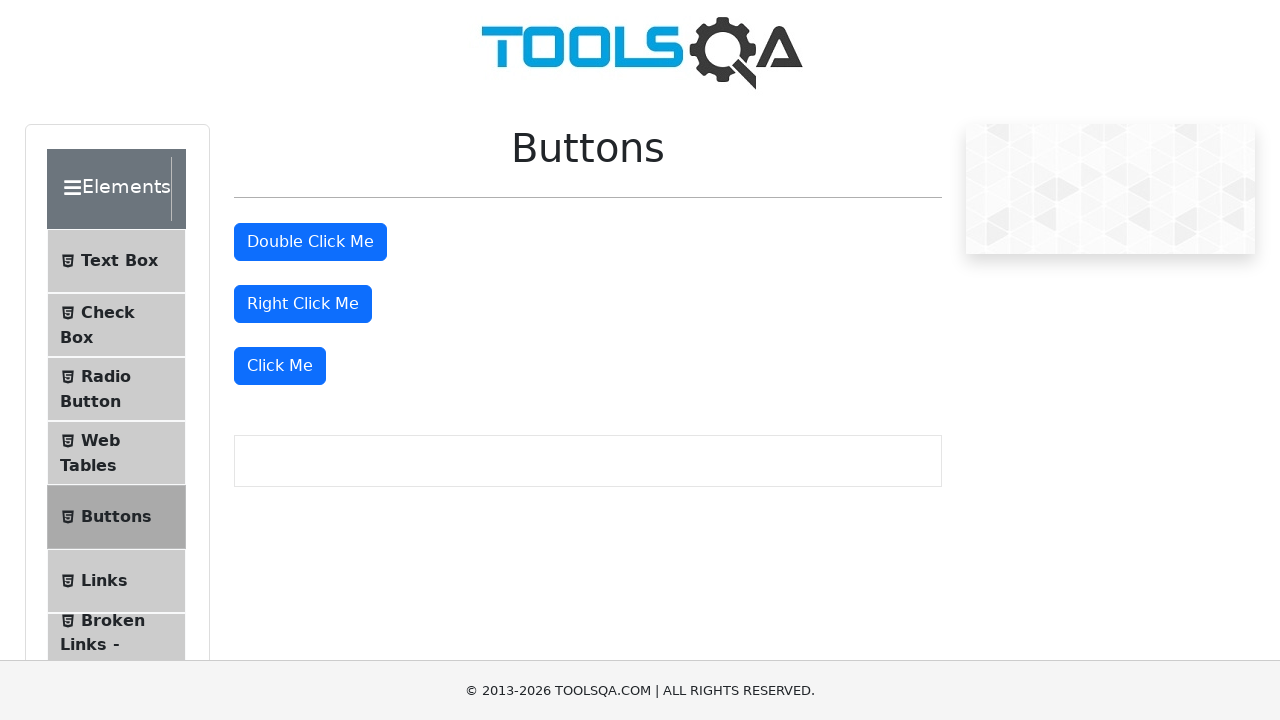

Waited for 'Click Me' button to become visible on the page
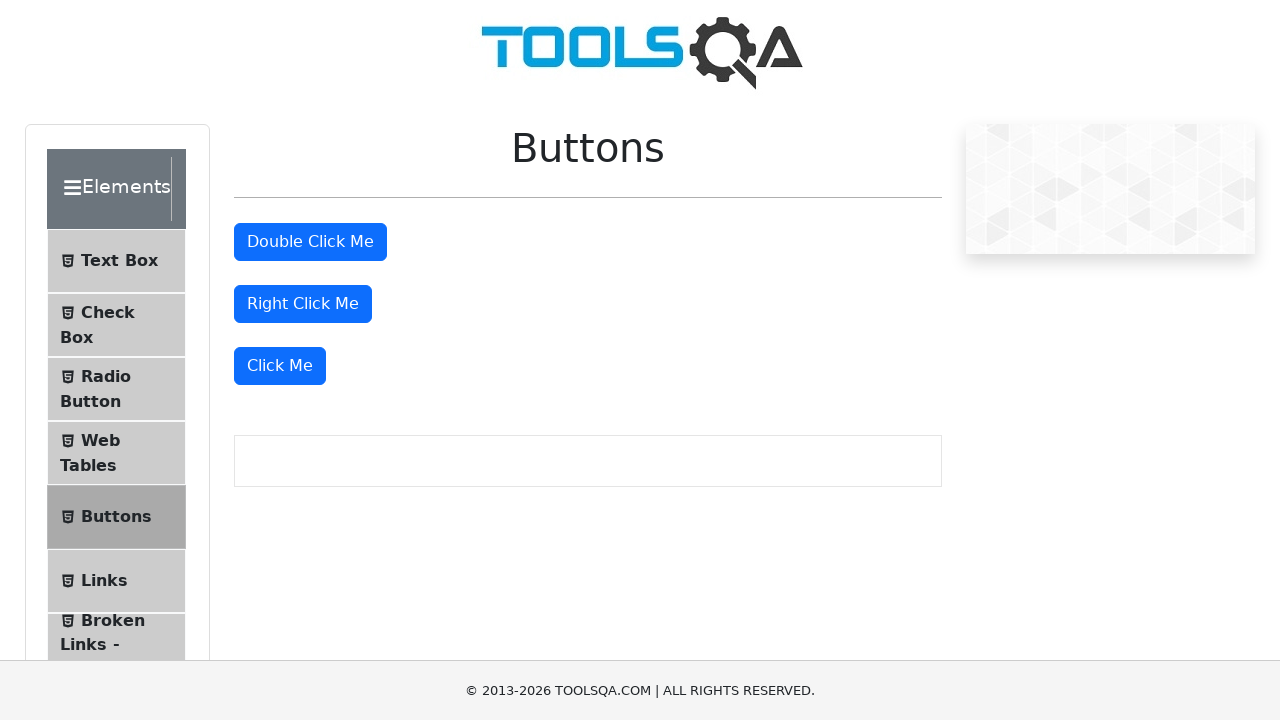

Clicked the dynamic 'Click Me' button (last matching button) at (280, 366) on button >> internal:has-text="Click Me"i >> nth=-1
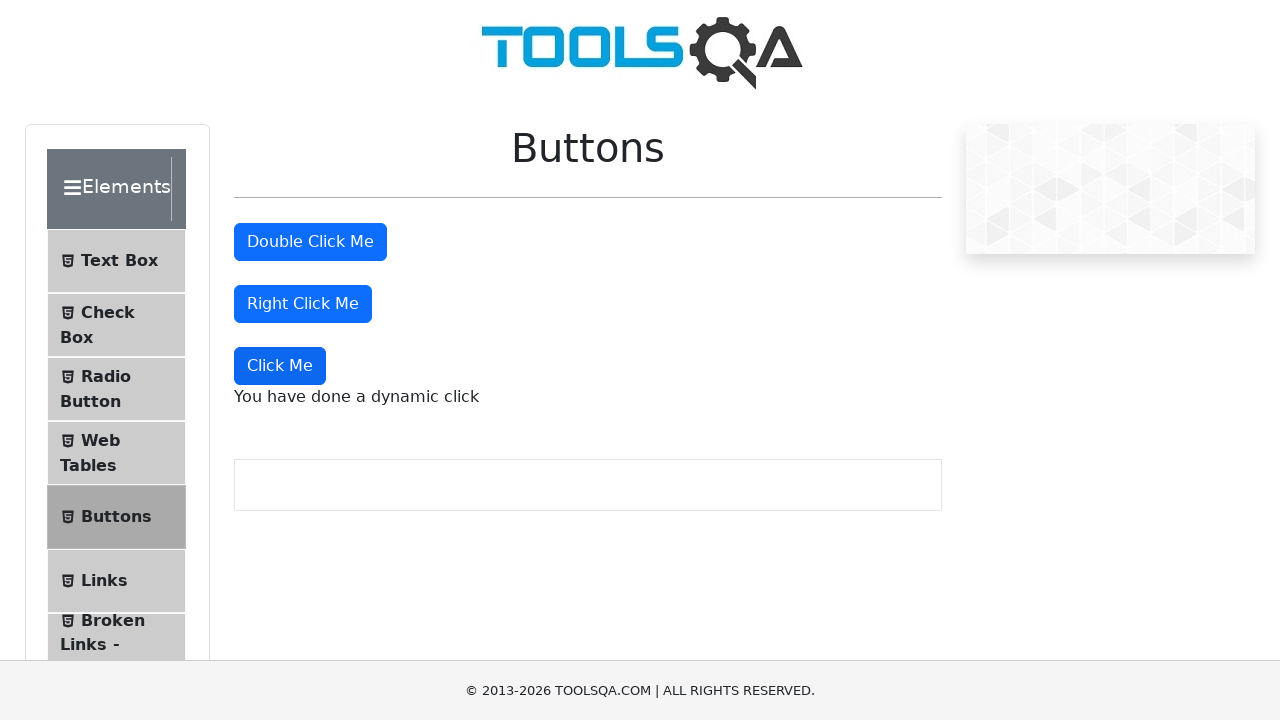

Waited for dynamic click message element to appear in DOM
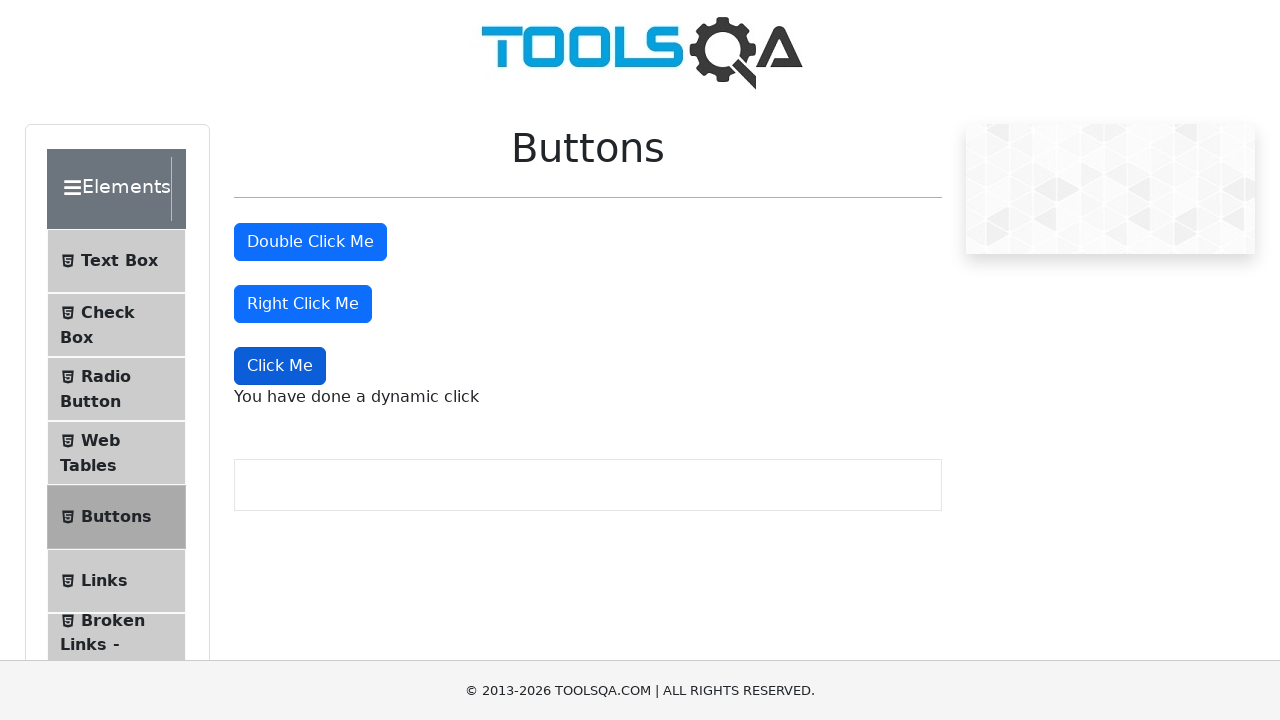

Located the dynamic click message element
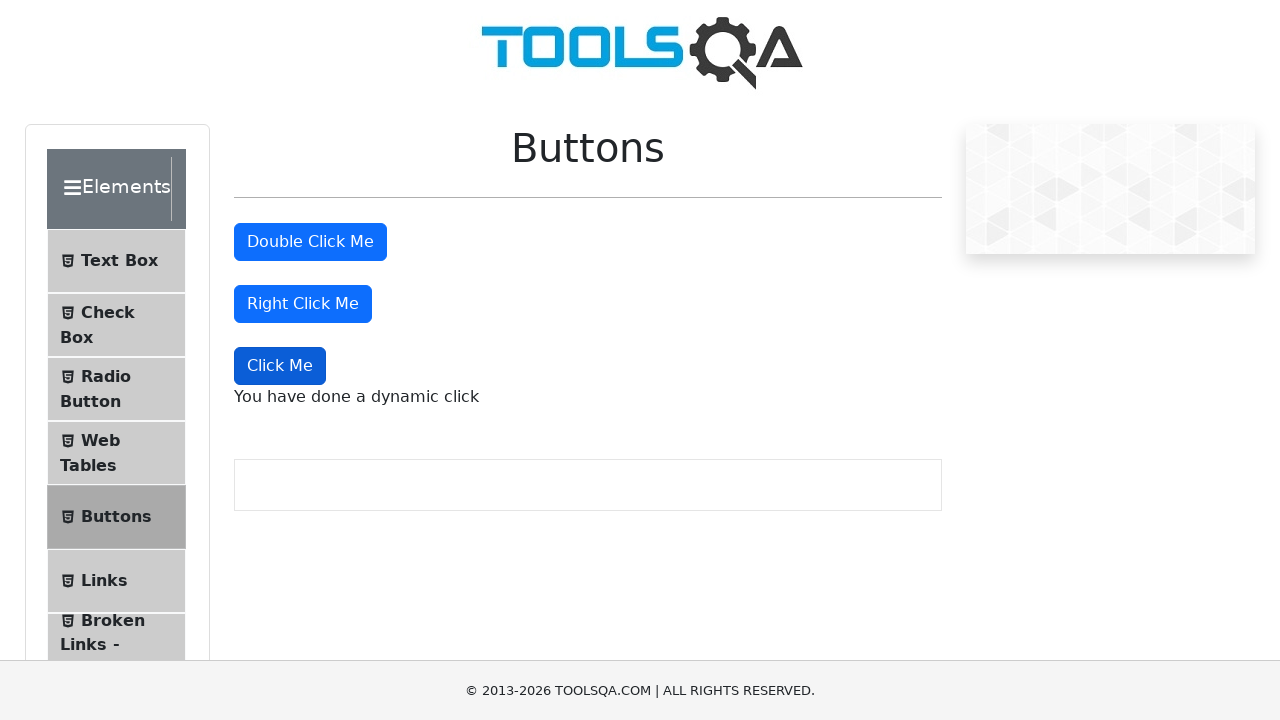

Verified that dynamic click message is visible
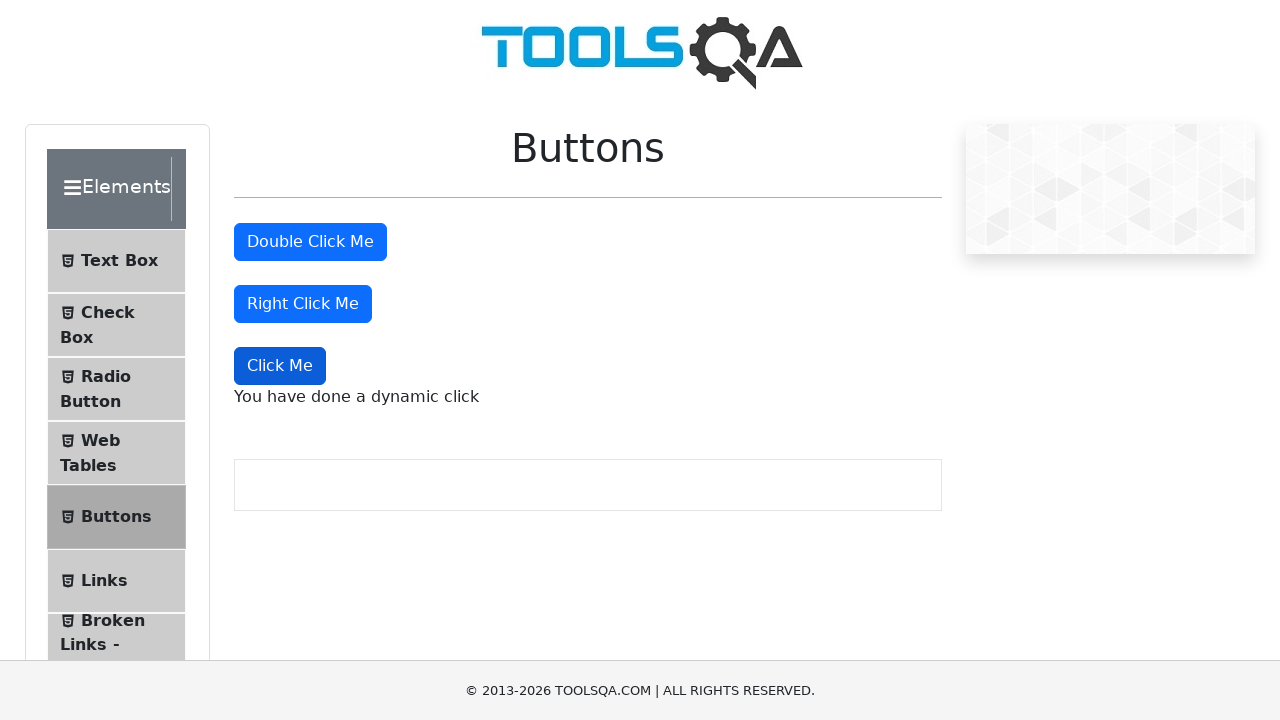

Verified that success message contains expected text 'You have done a dynamic click'
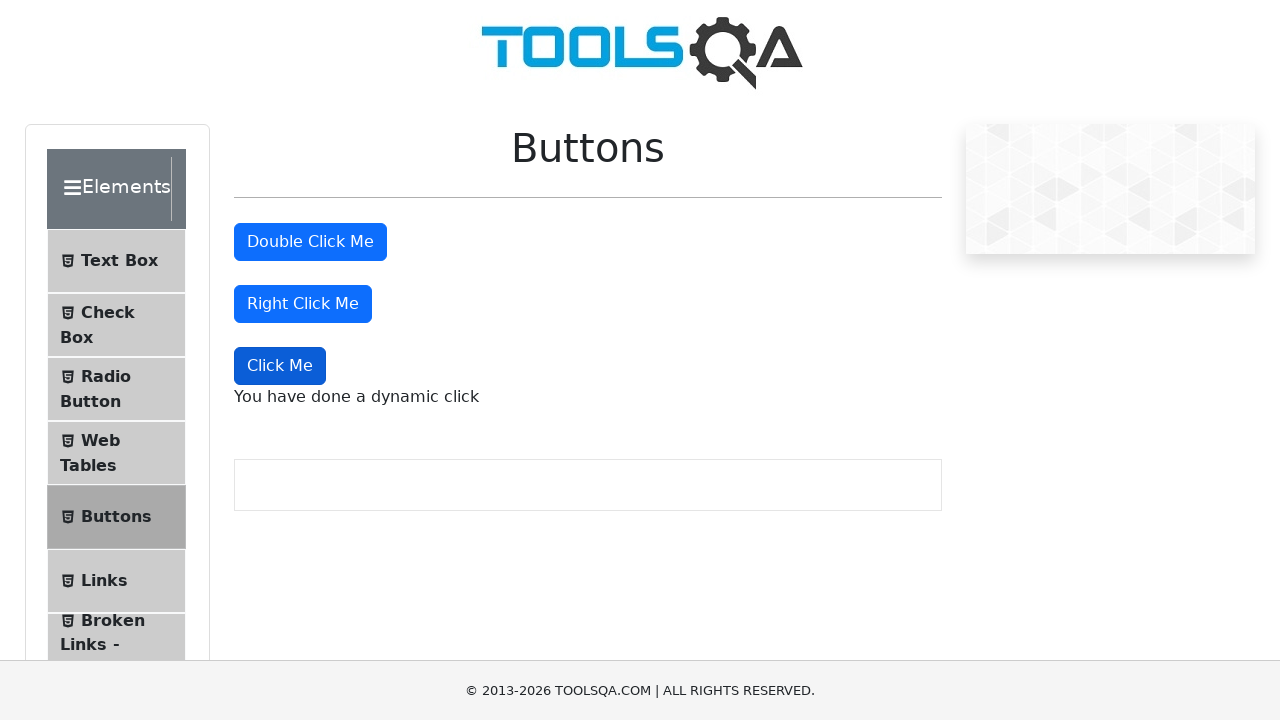

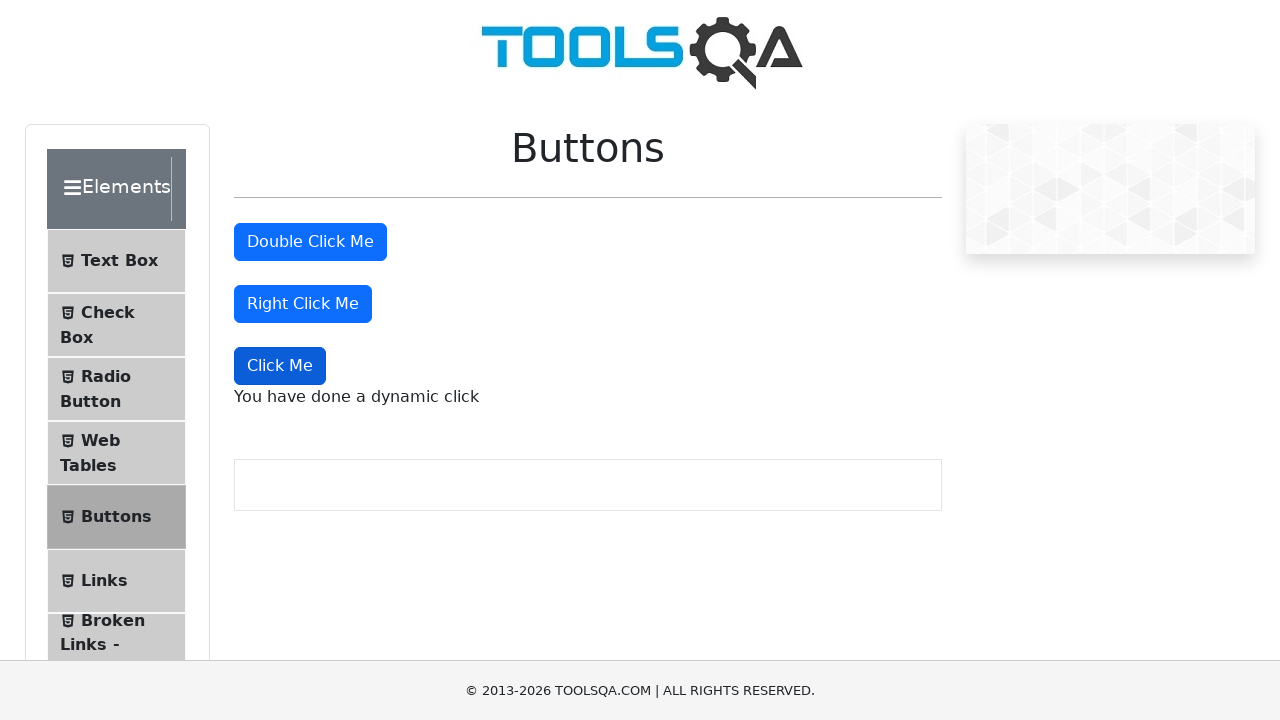